Tests keyboard shortcuts for copy, cut, paste, select all, and delete operations by entering text in a name field, cutting it, pasting it into an email field, then deleting it.

Starting URL: https://demoapps.qspiders.com/ui

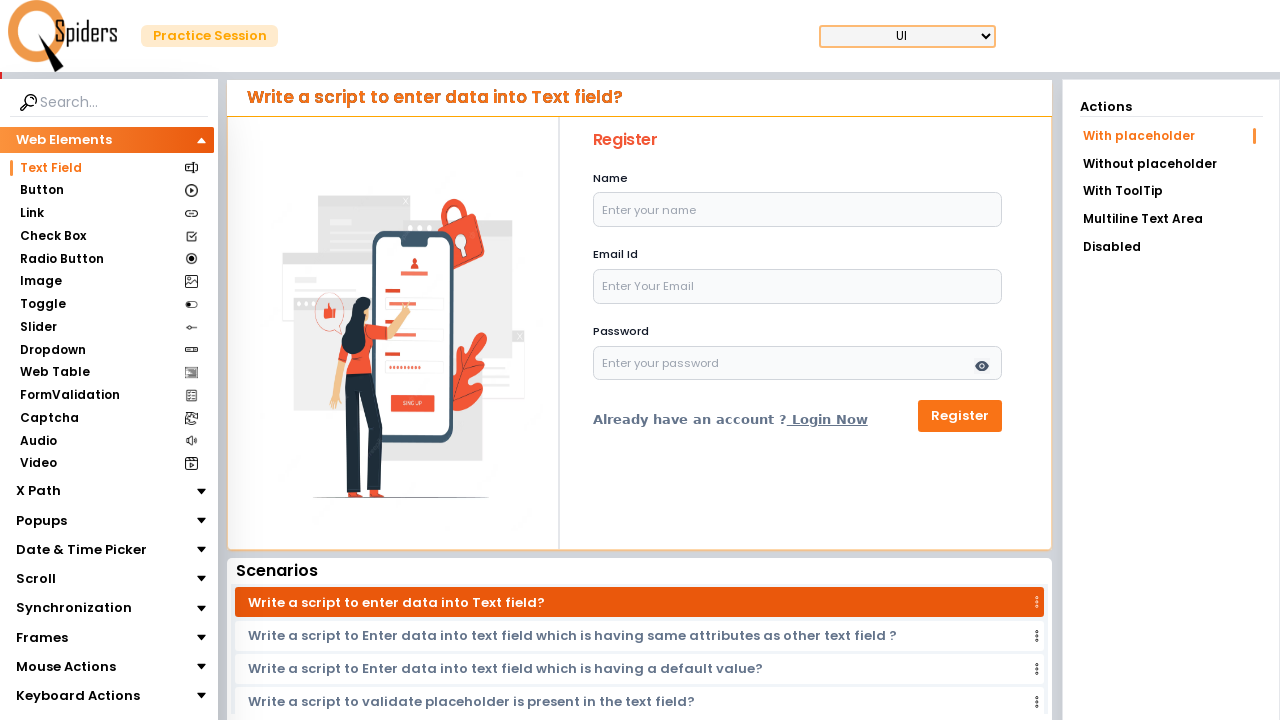

Filled name field with 'Mugilan' on input#name
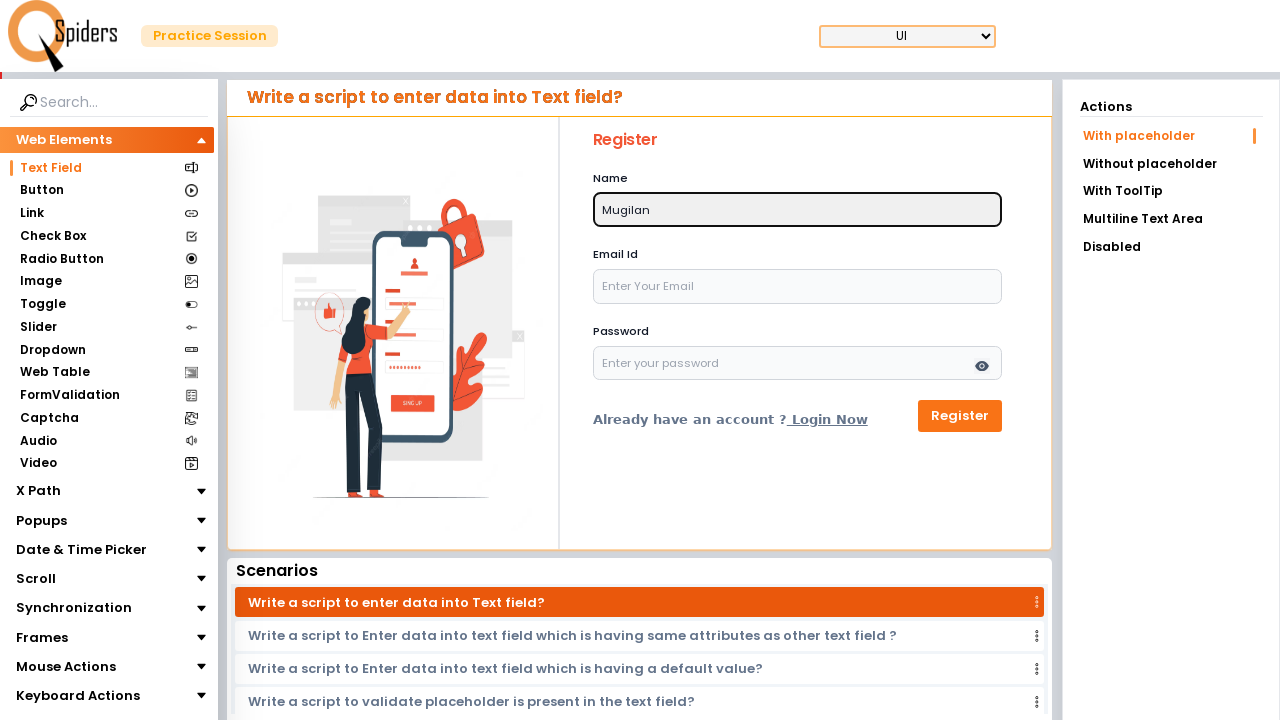

Selected all text in name field using Ctrl+A
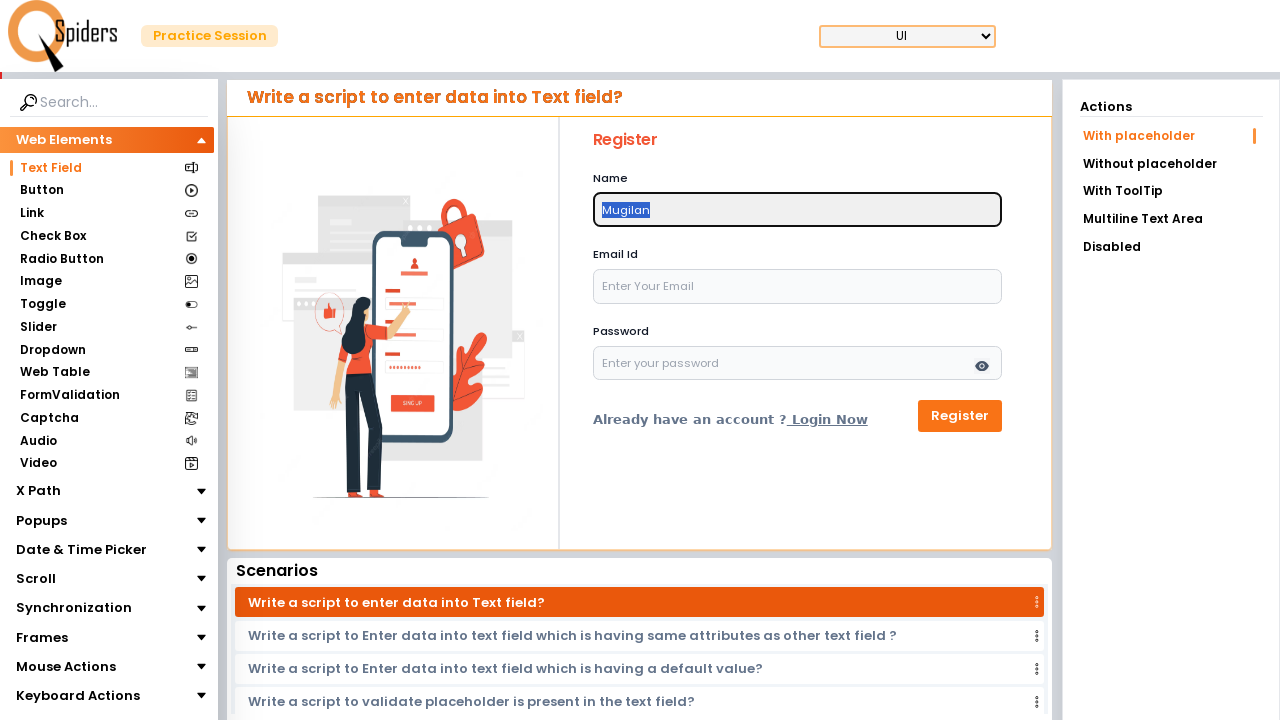

Cut selected text from name field using Ctrl+X
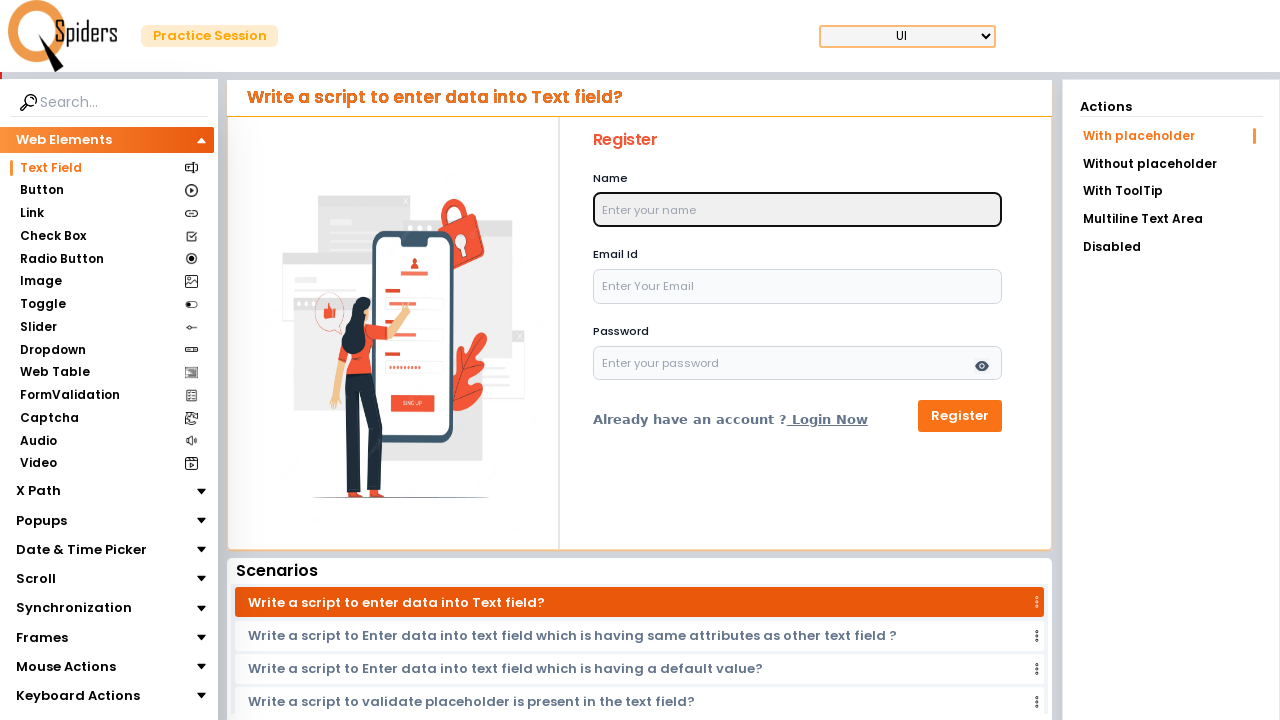

Pressed Tab to move to next field
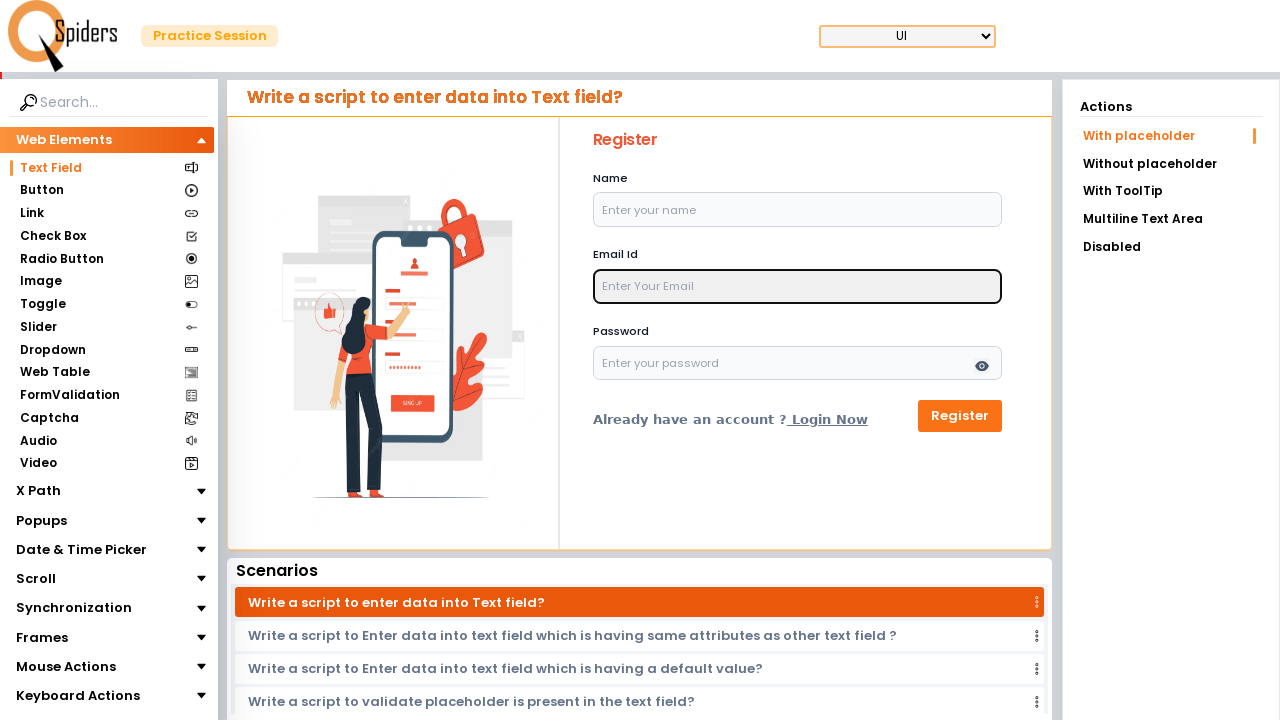

Clicked on email input field at (798, 286) on input#email
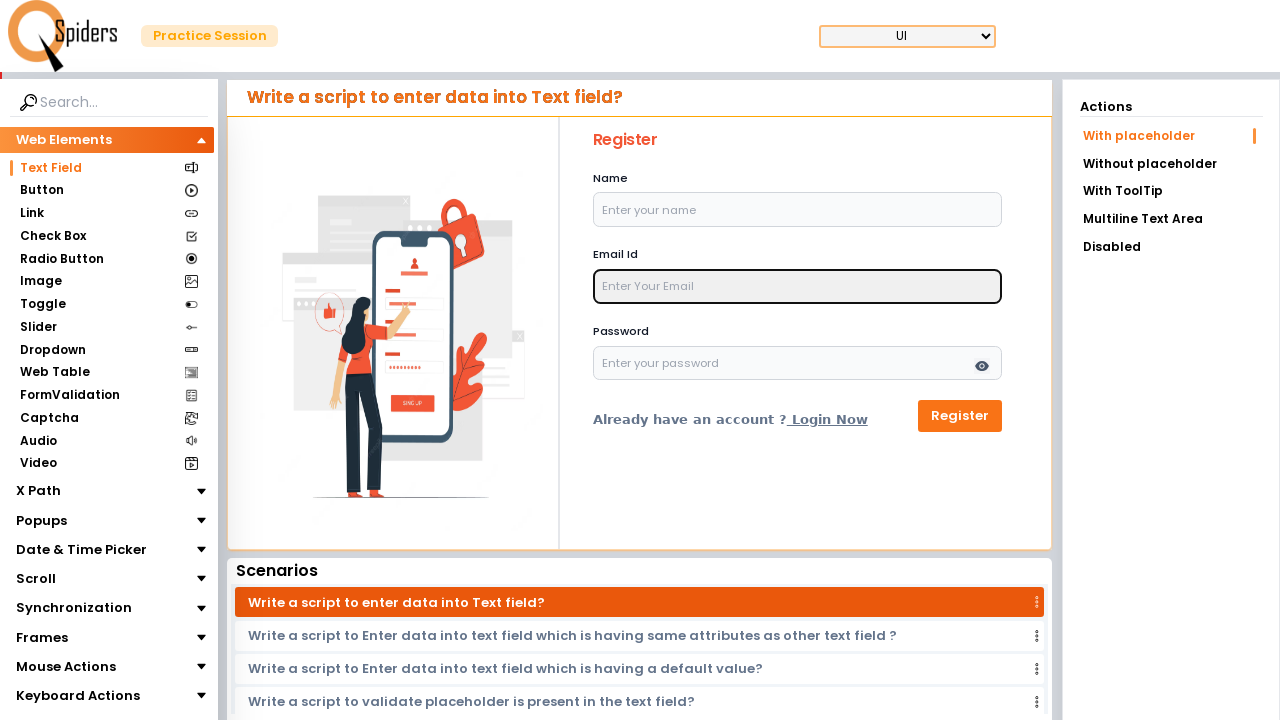

Pasted cut text into email field using Ctrl+V
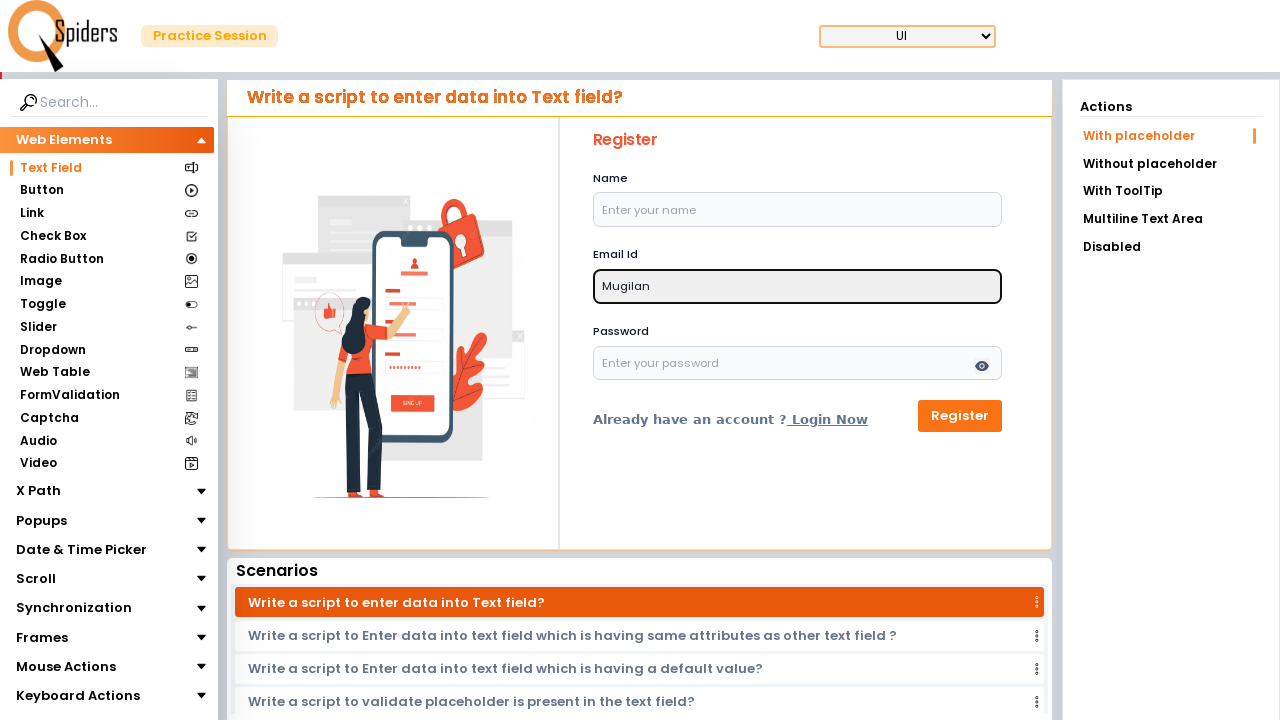

Selected all text in email field using Ctrl+A
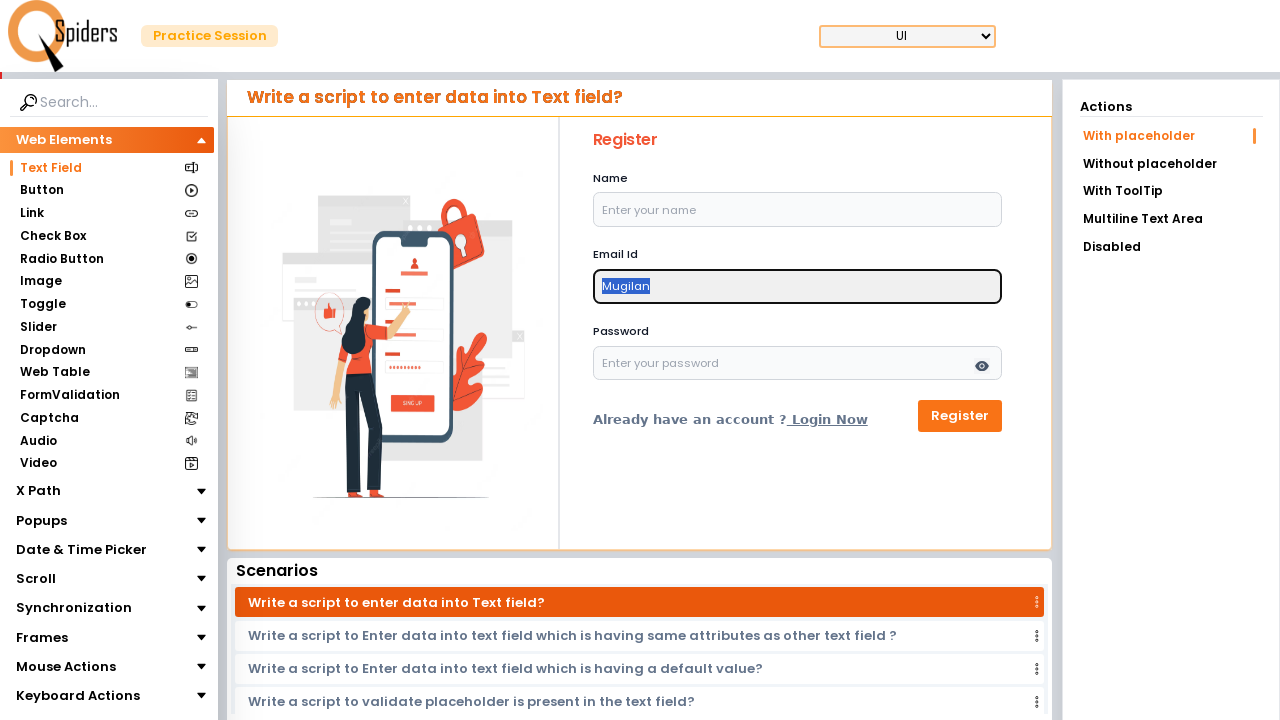

Deleted selected text from email field using Delete key
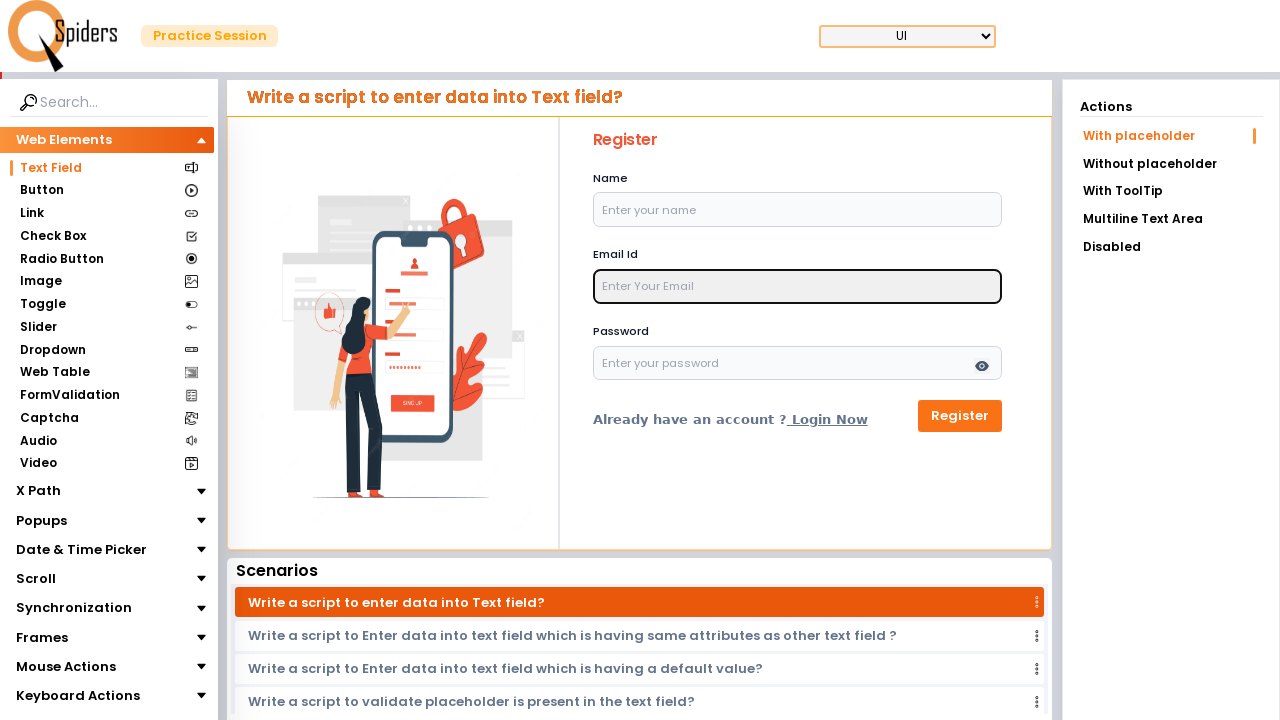

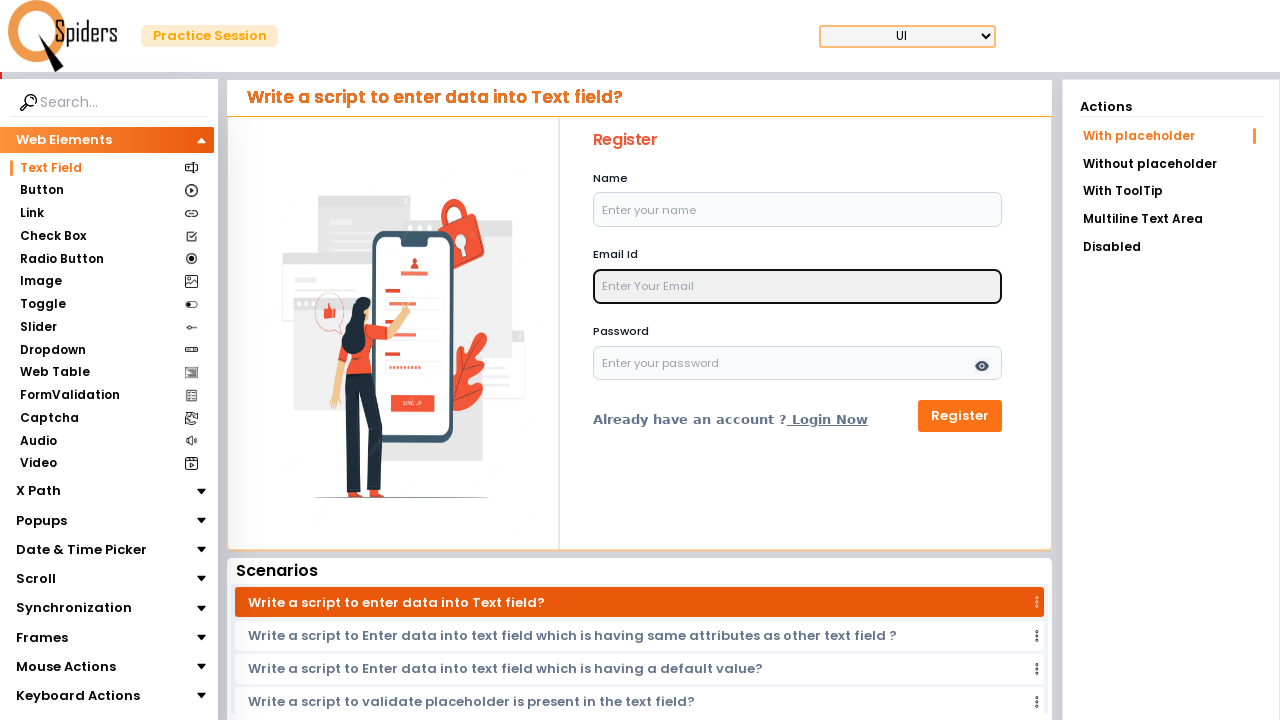